Fills out a registration form with user details including name, email, password, gender selection, and skill selection

Starting URL: https://grotechminds.com/registration/

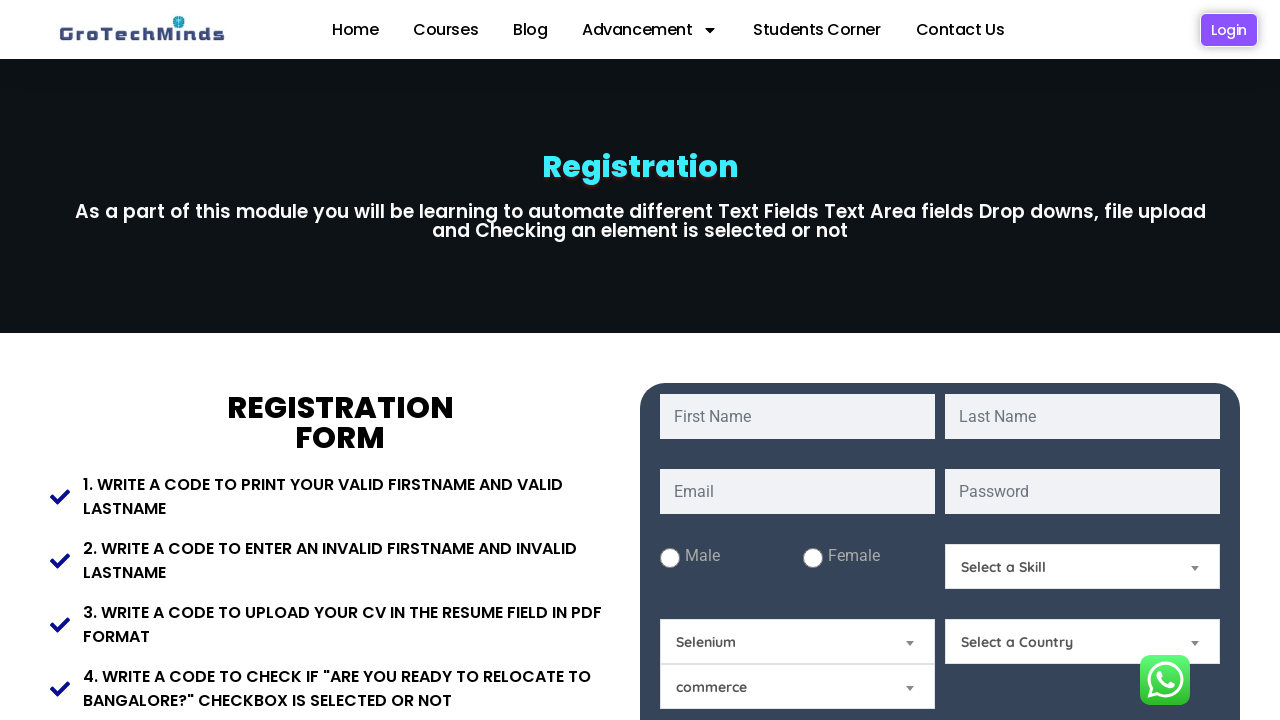

Filled first name field with 'Michael' on input[name='fname']
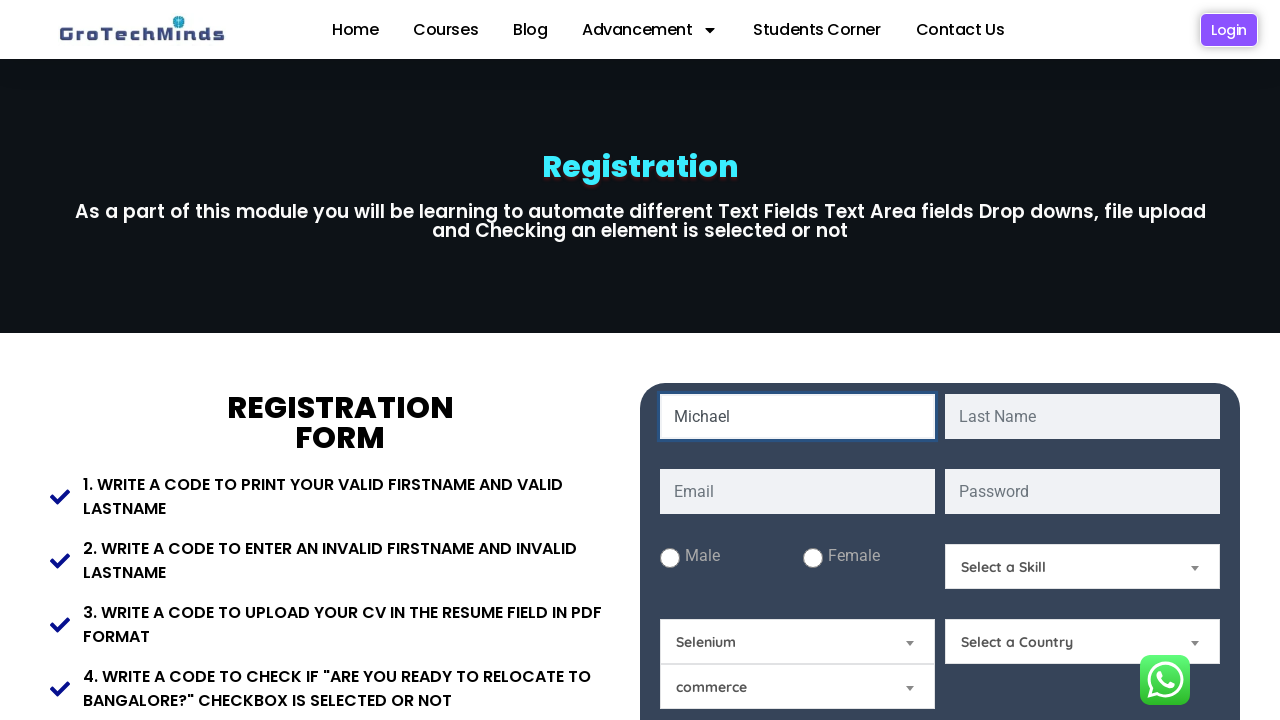

Filled last name field with 'Johnson' on input[name='lname']
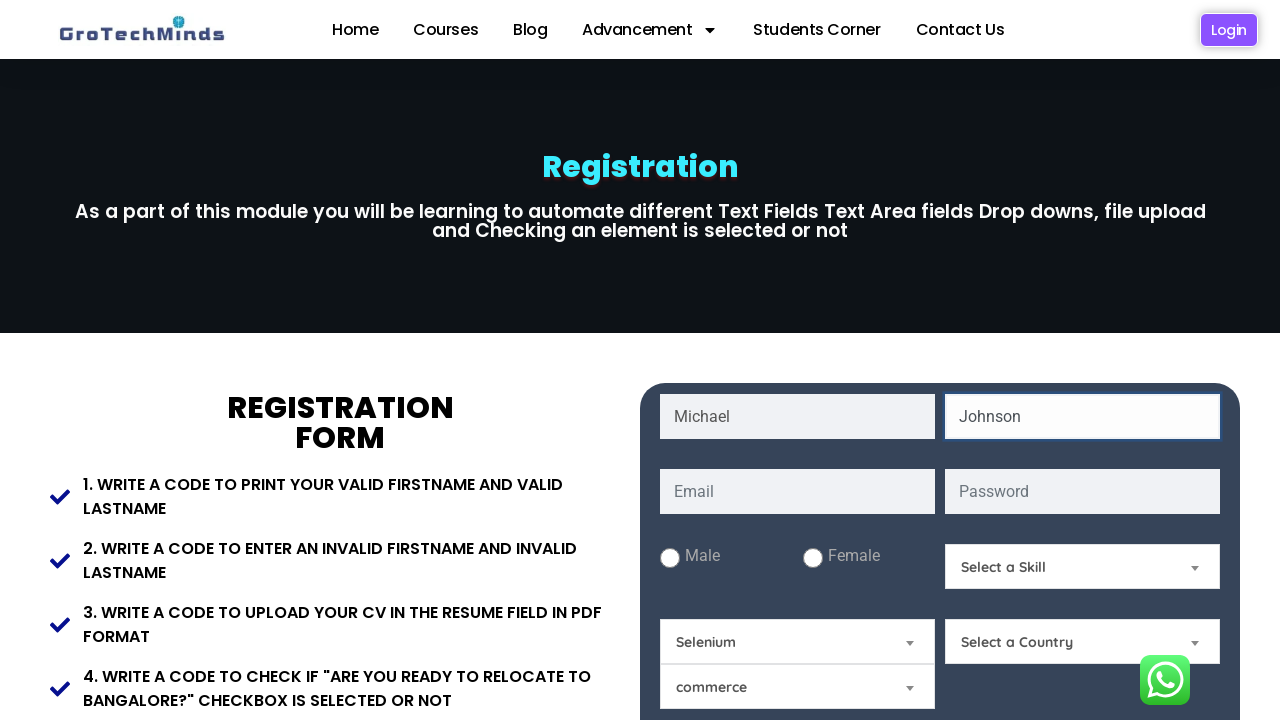

Filled email field with 'mjohnson2024@example.com' on input[name='email']
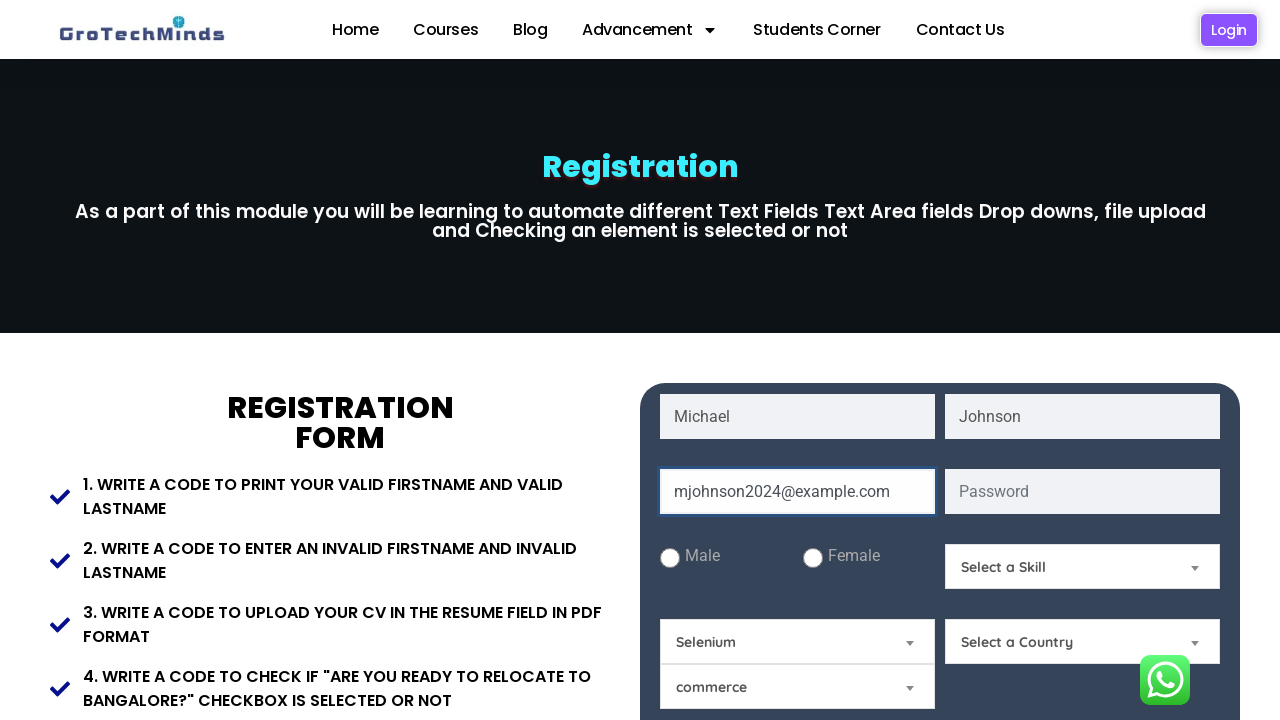

Filled password field with secure password on input[name='password']
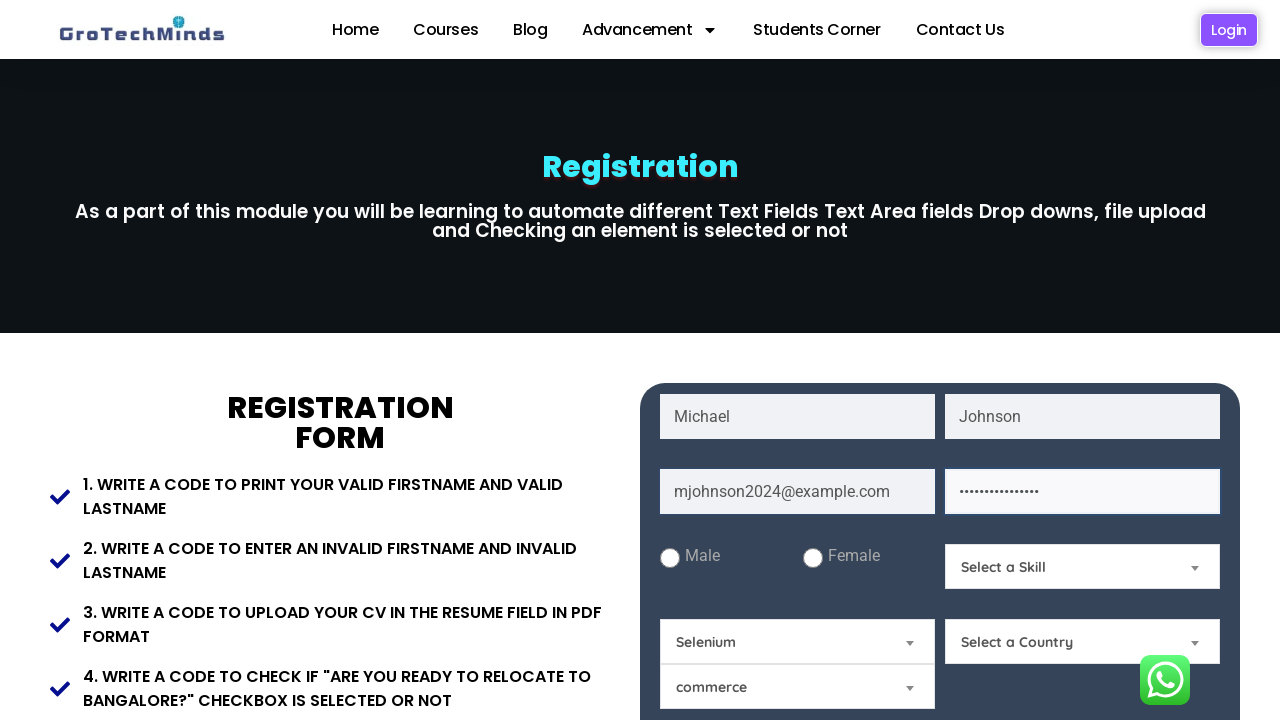

Selected male gender radio button at (670, 558) on #male
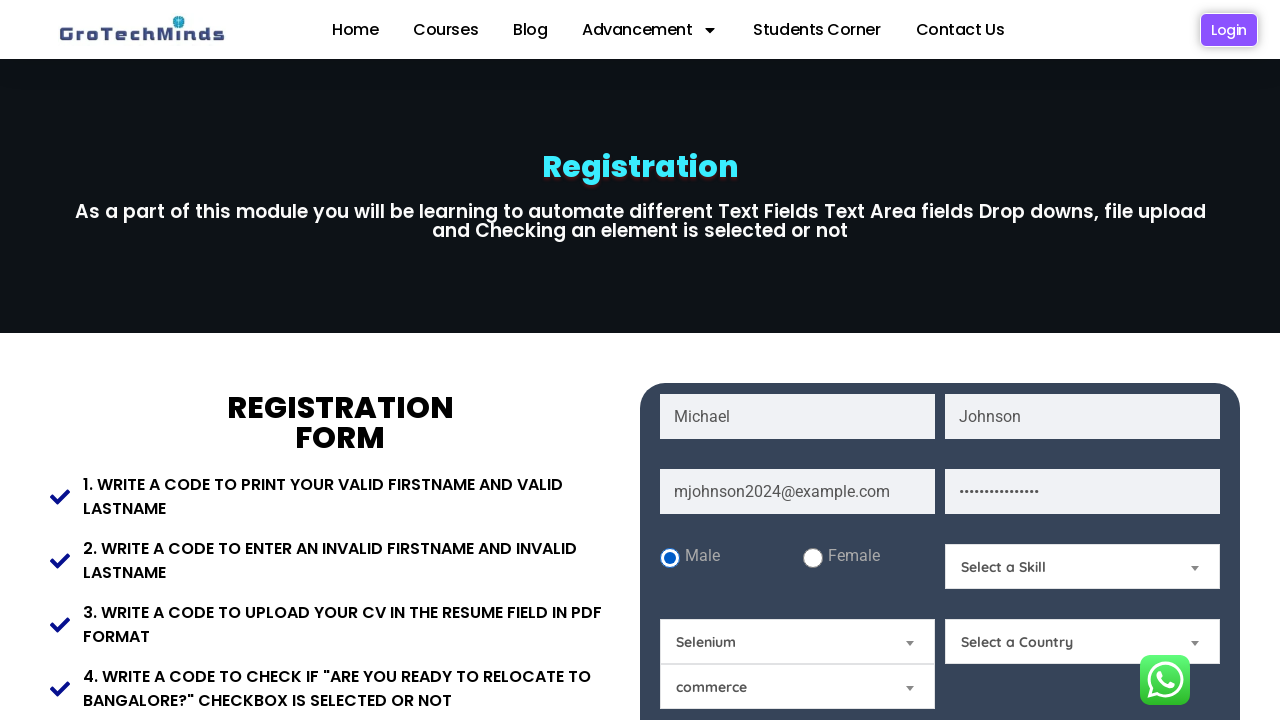

Selected 'Technical Skills' from Skills dropdown on #Skills
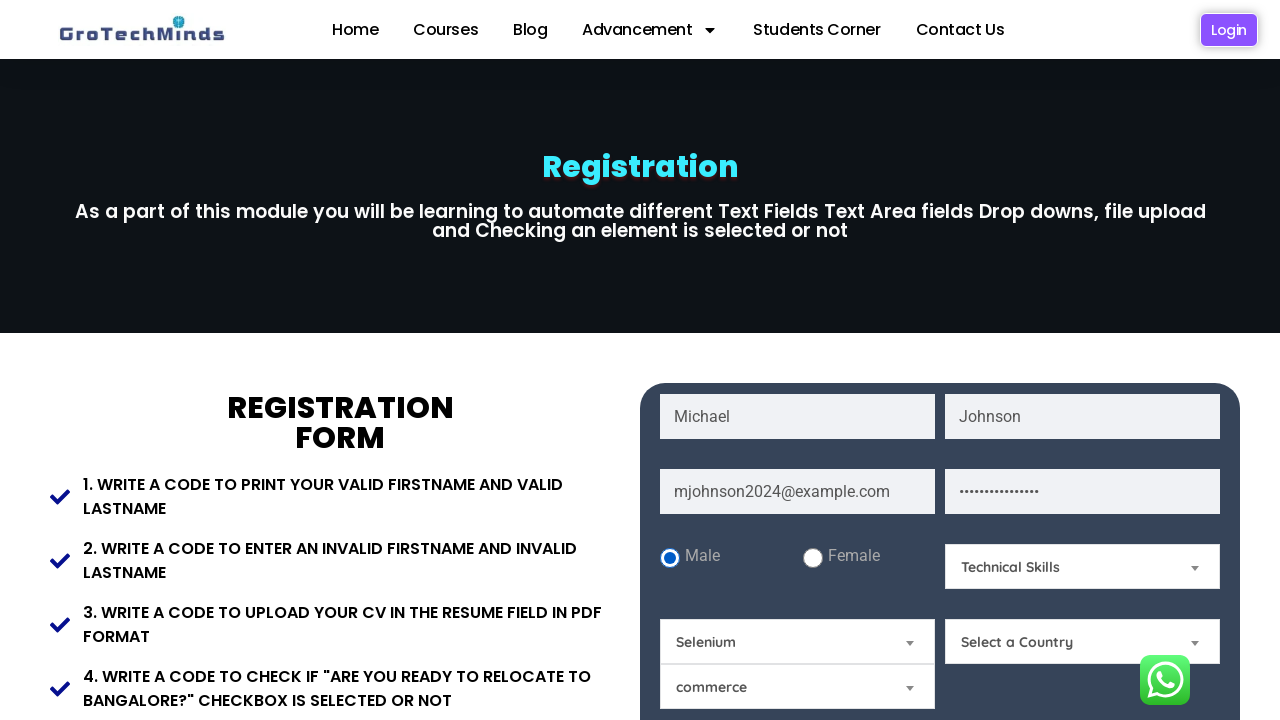

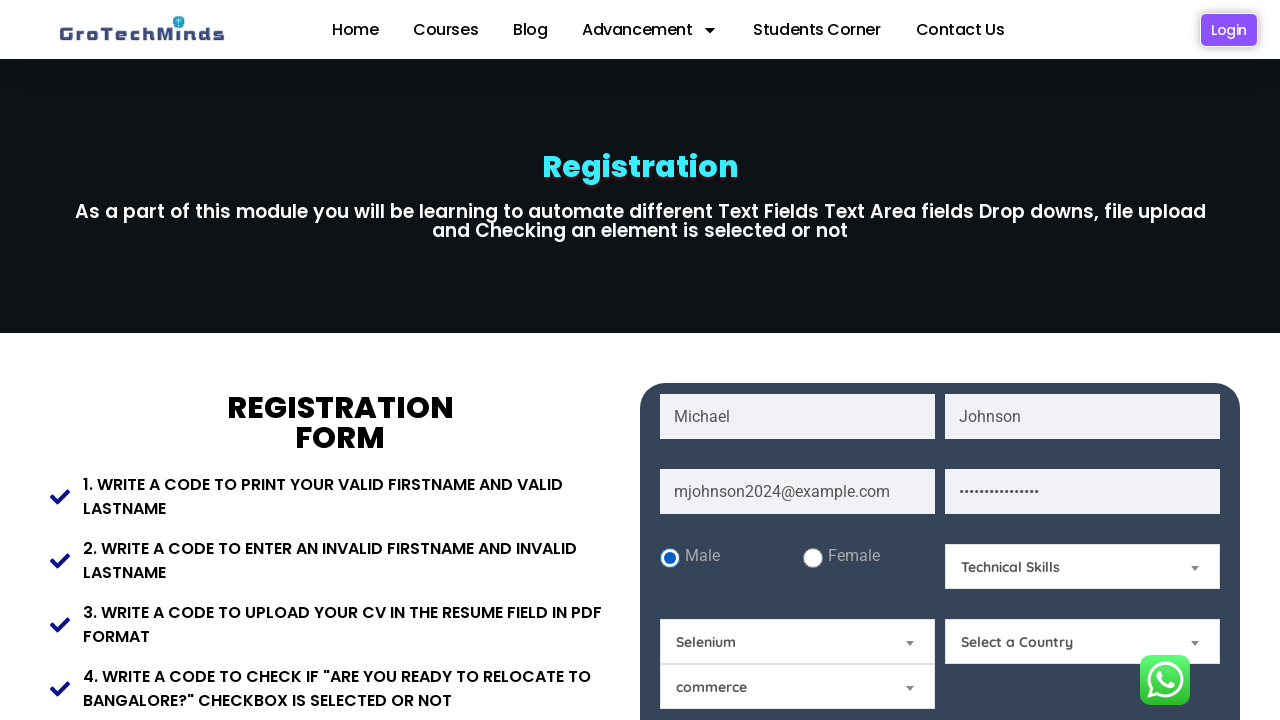